Tests dynamic controls by clicking the Enable button, waiting for the success message, then clicking the Disable button

Starting URL: https://the-internet.herokuapp.com/dynamic_controls

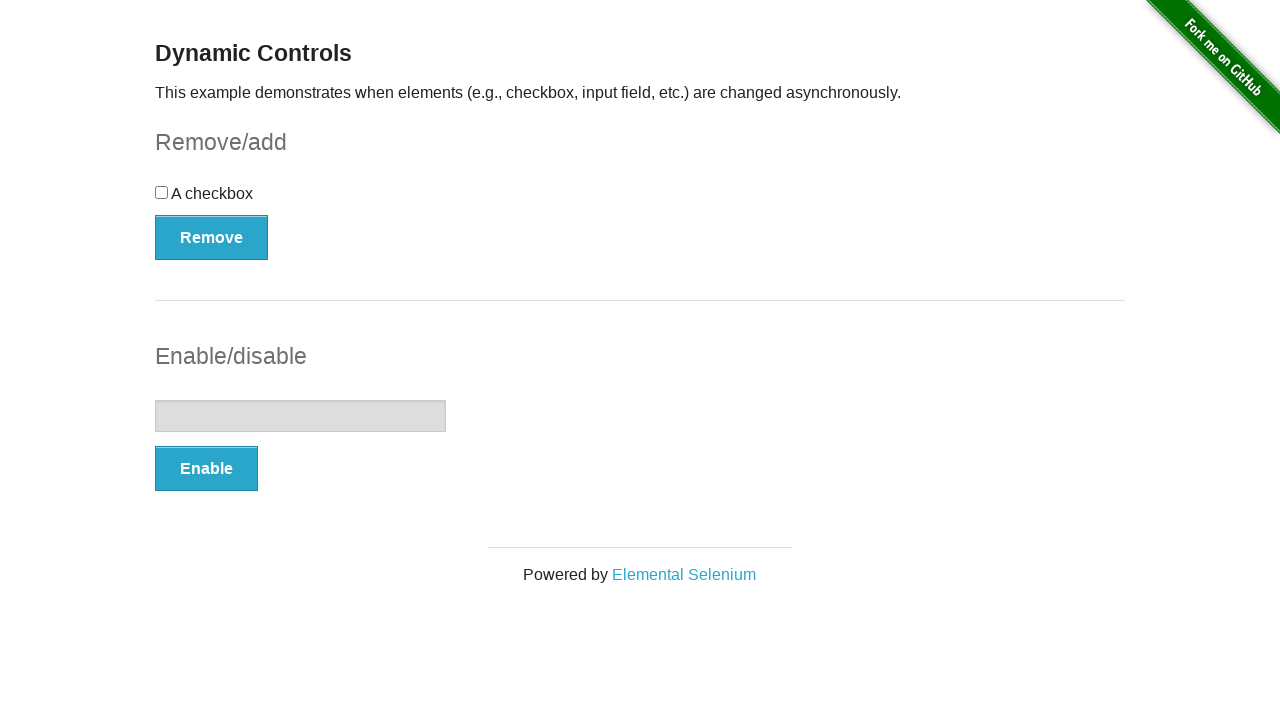

Clicked the Enable button at (206, 469) on button:has-text('Enable')
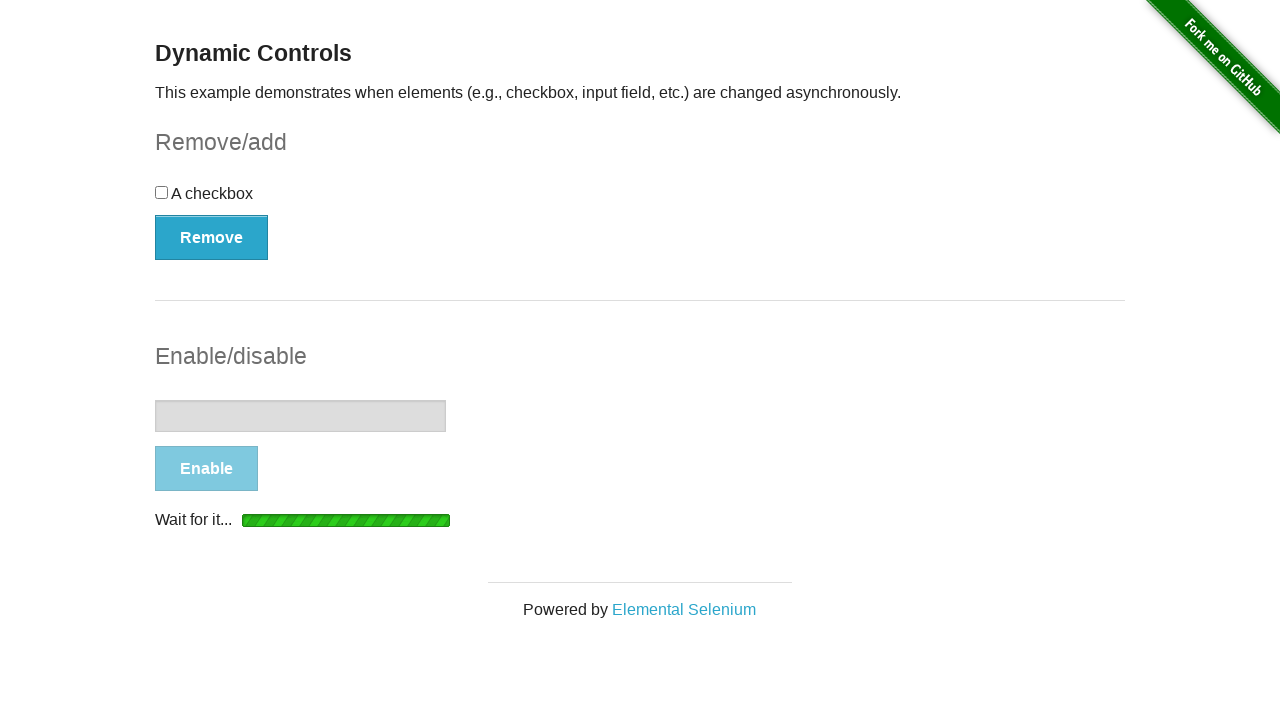

Success message element appeared
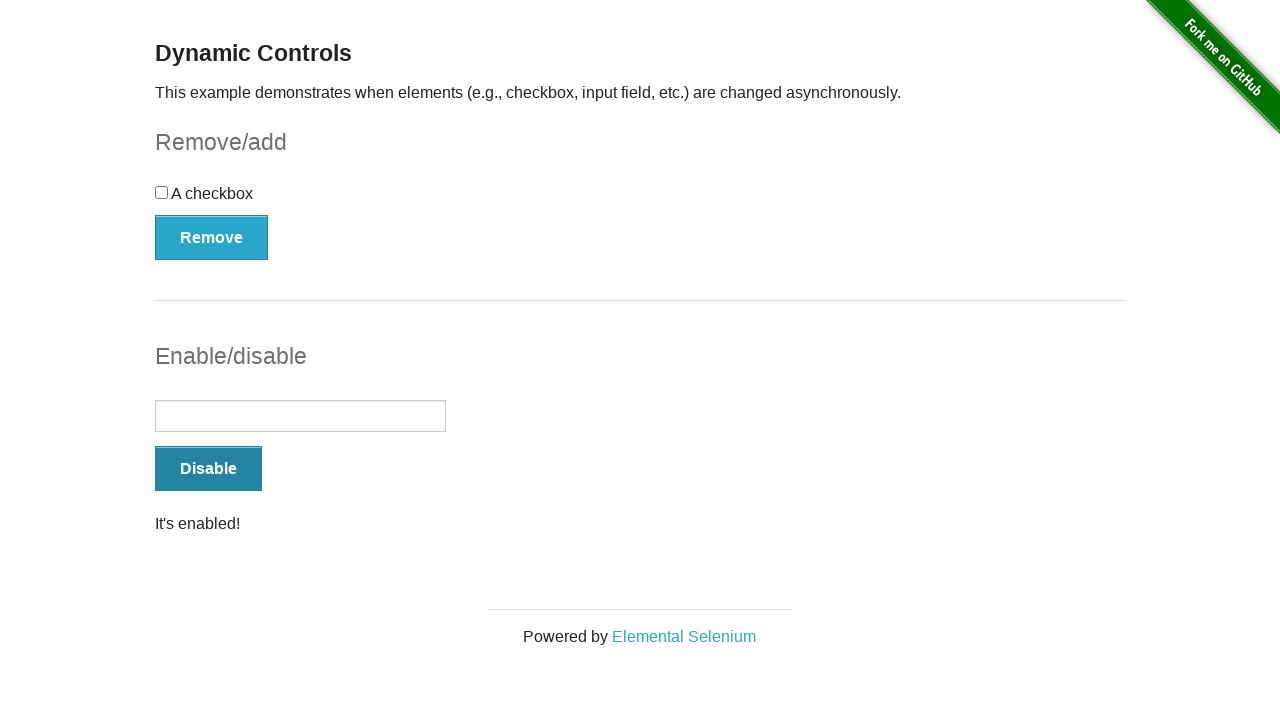

Success message became visible
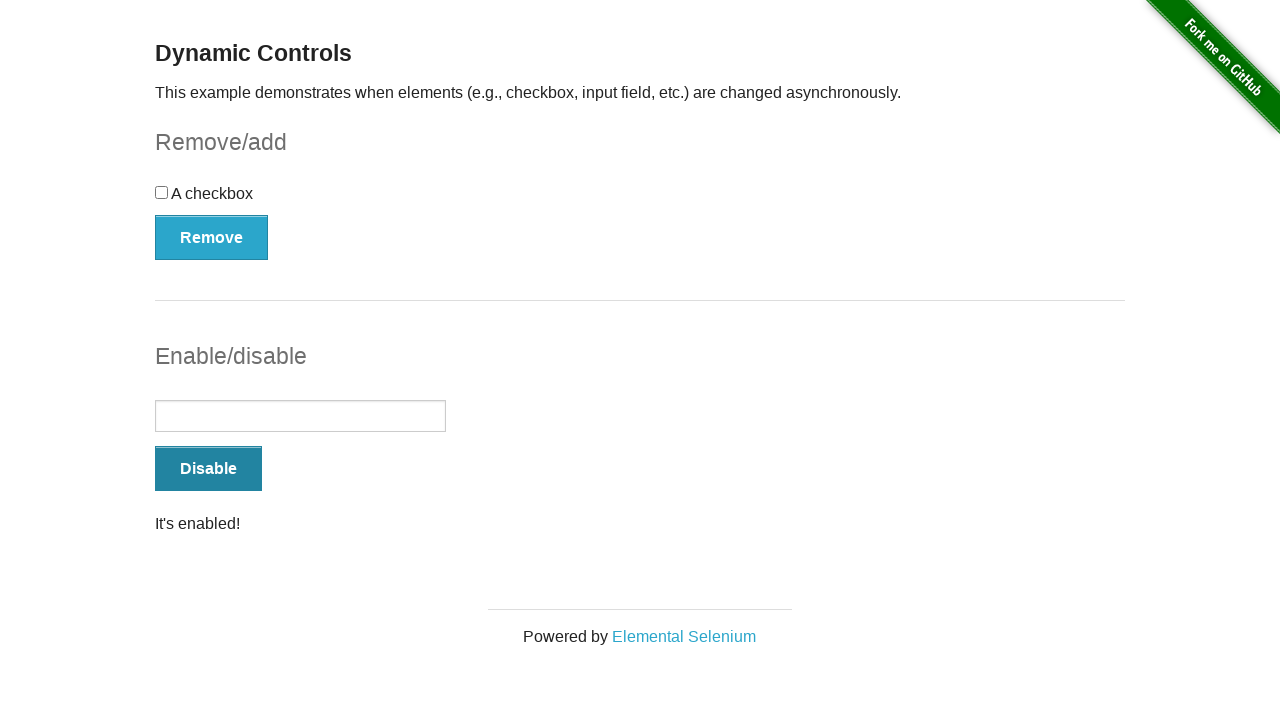

Verified message text contains 'It's enabled!'
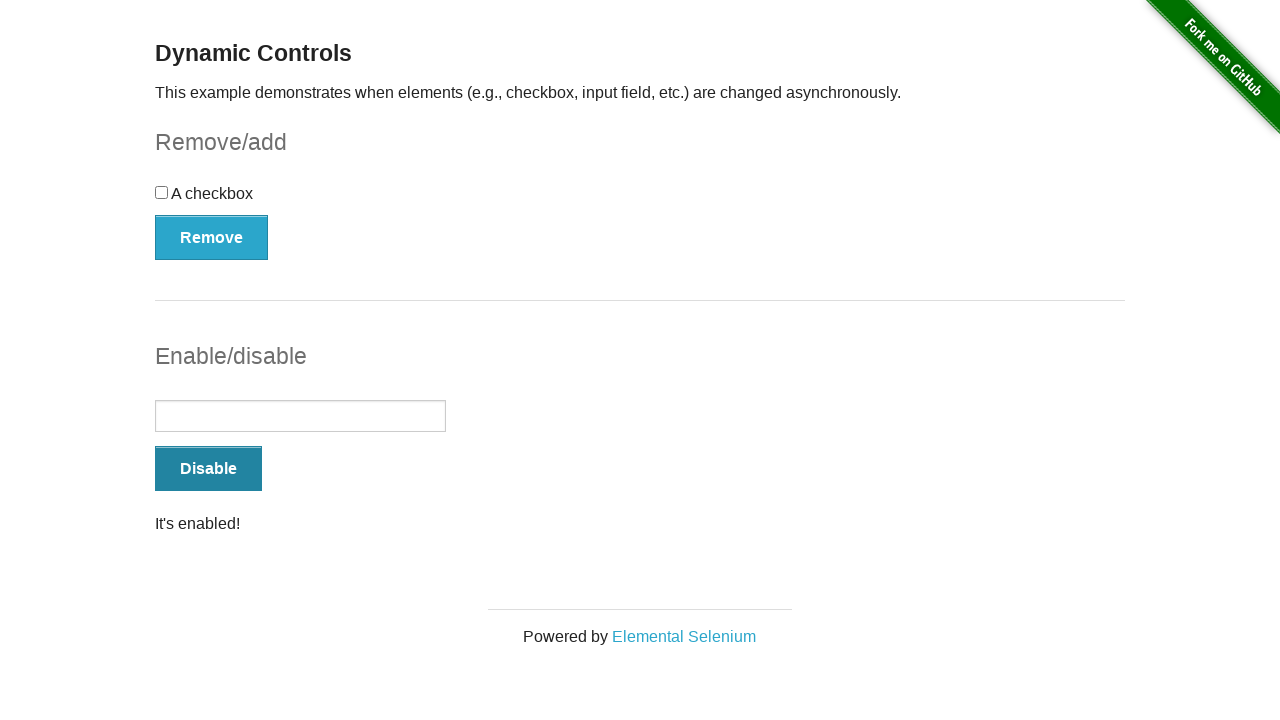

Disable button became visible
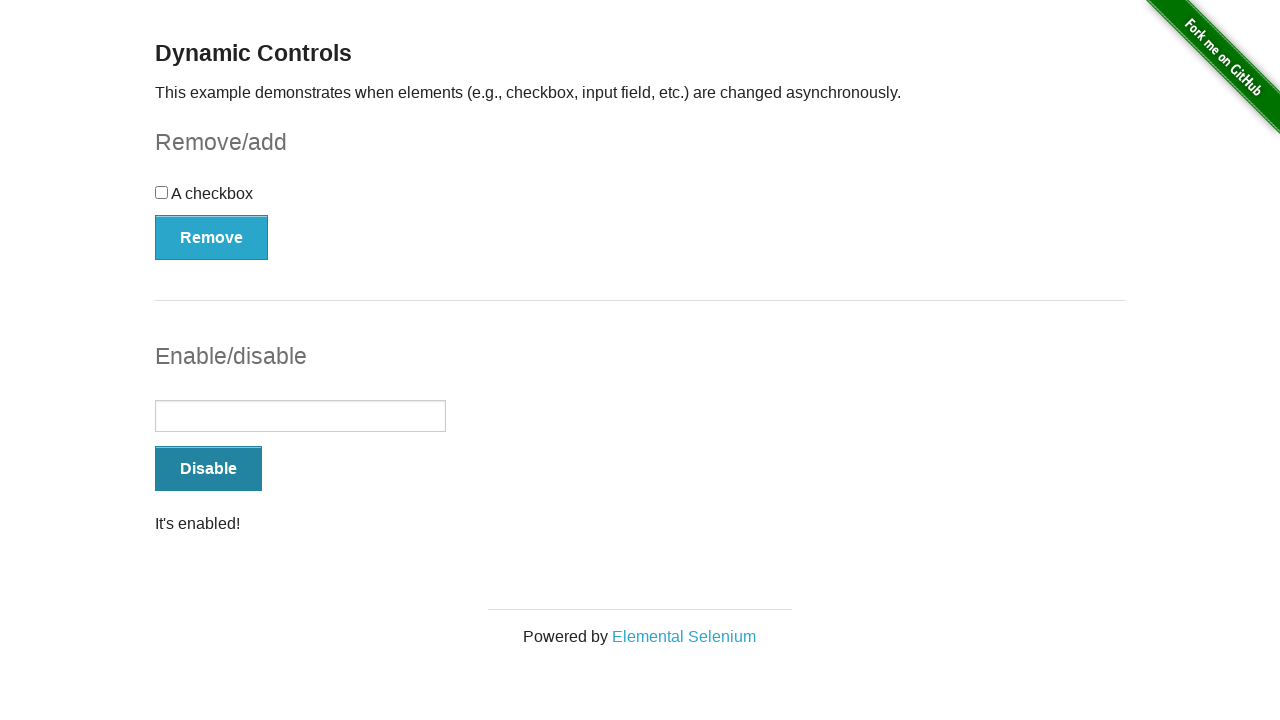

Clicked the Disable button at (208, 469) on button:has-text('Disable')
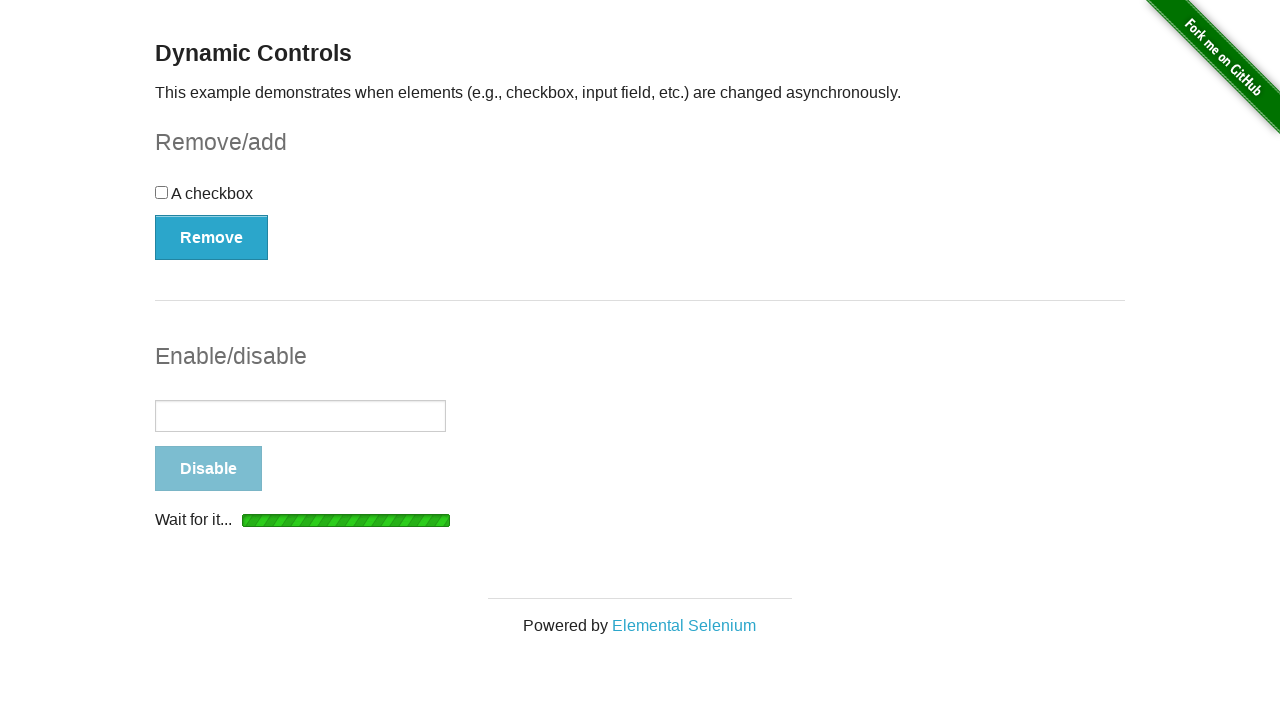

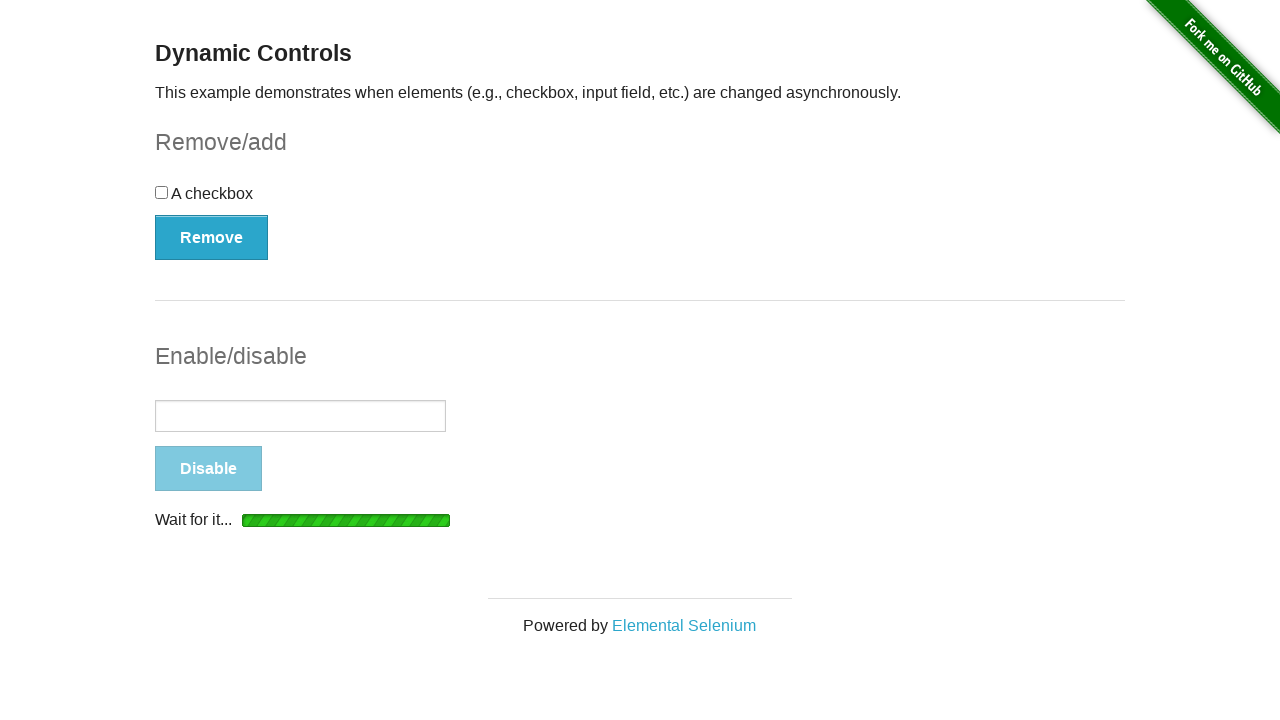